Tests dynamic content loading by clicking on a link, triggering content load, and waiting for the dynamically loaded element to appear

Starting URL: http://the-internet.herokuapp.com/dynamic_loading

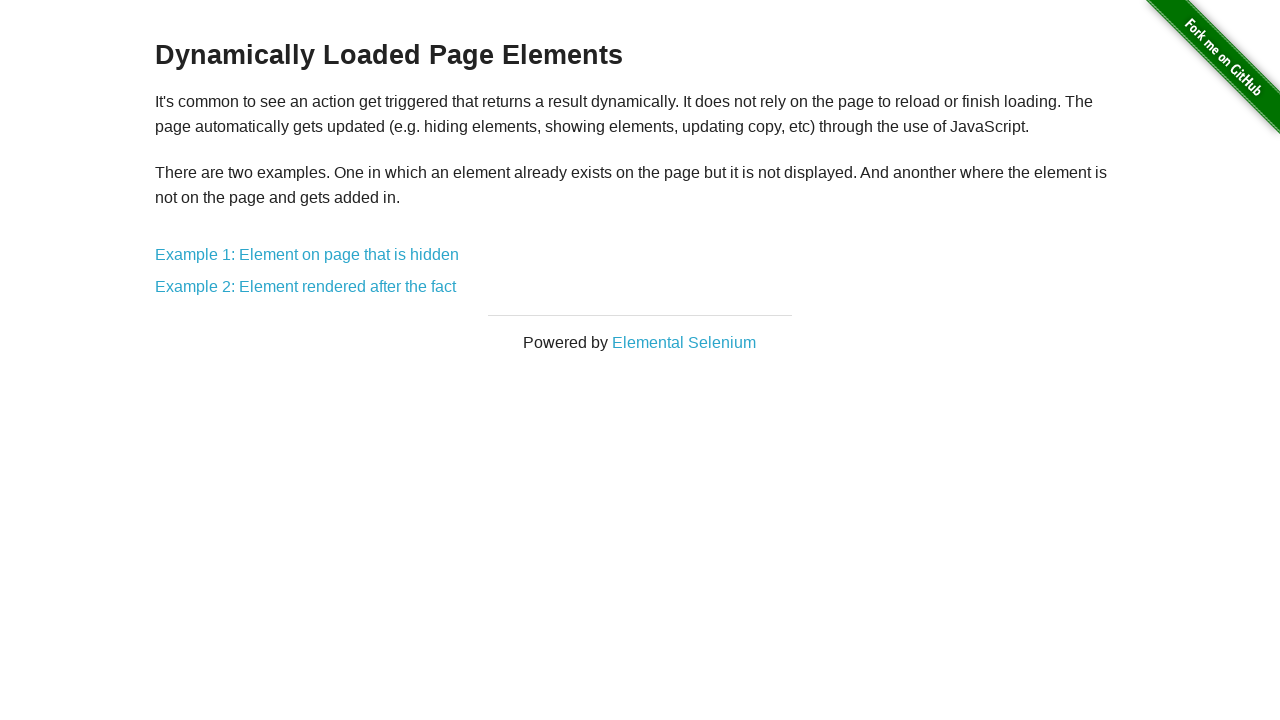

Clicked on the first dynamic loading example link at (307, 255) on a[href*='1']
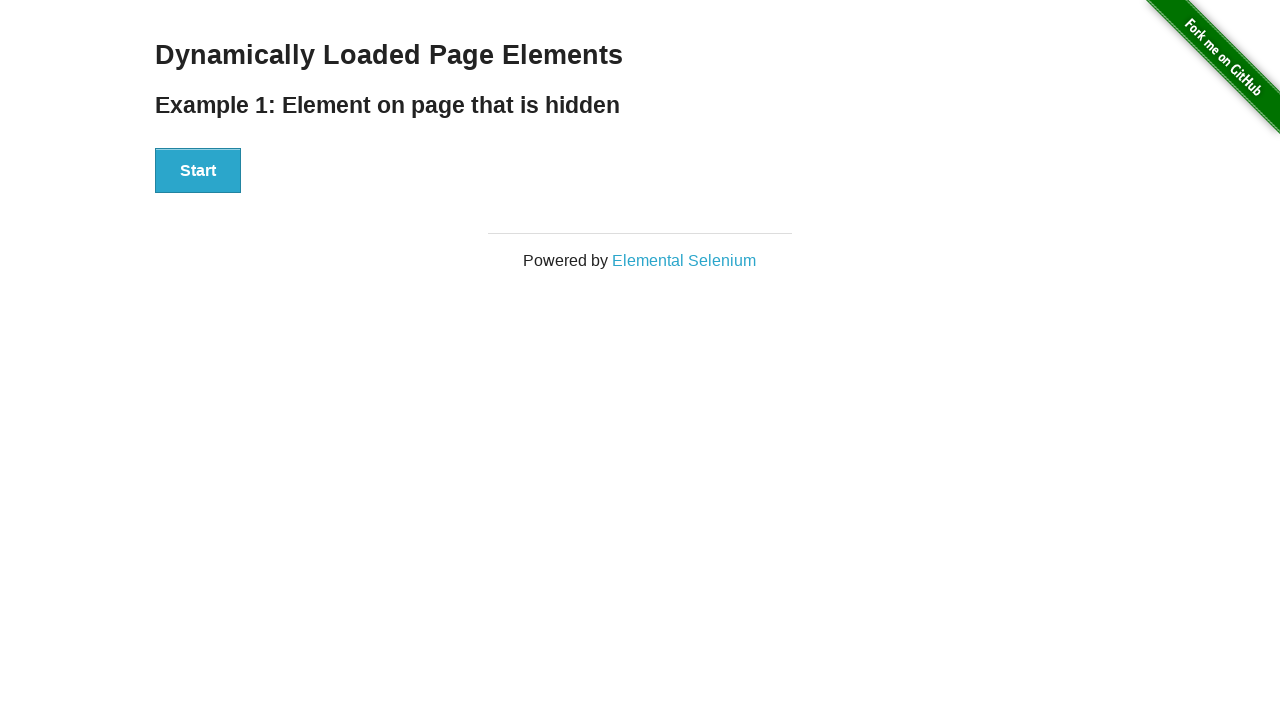

Clicked the Start button to trigger dynamic content loading at (198, 171) on div[id='start'] button
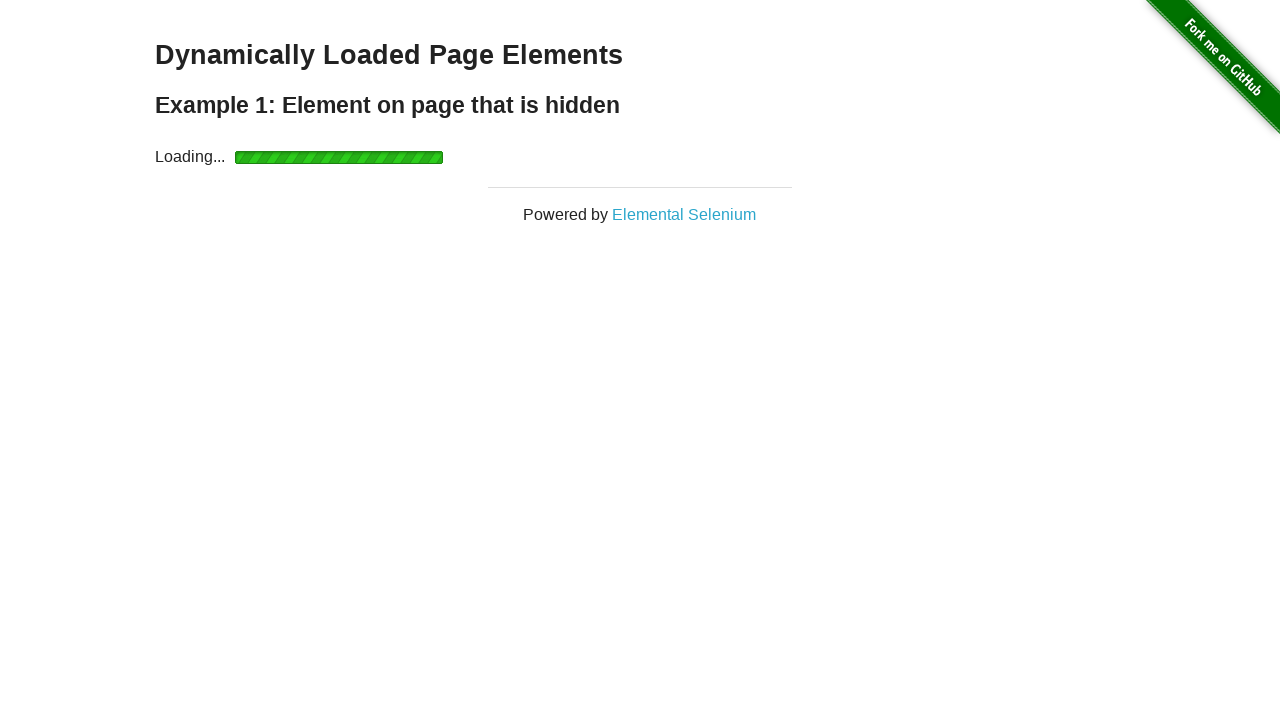

Waited for dynamically loaded content to appear
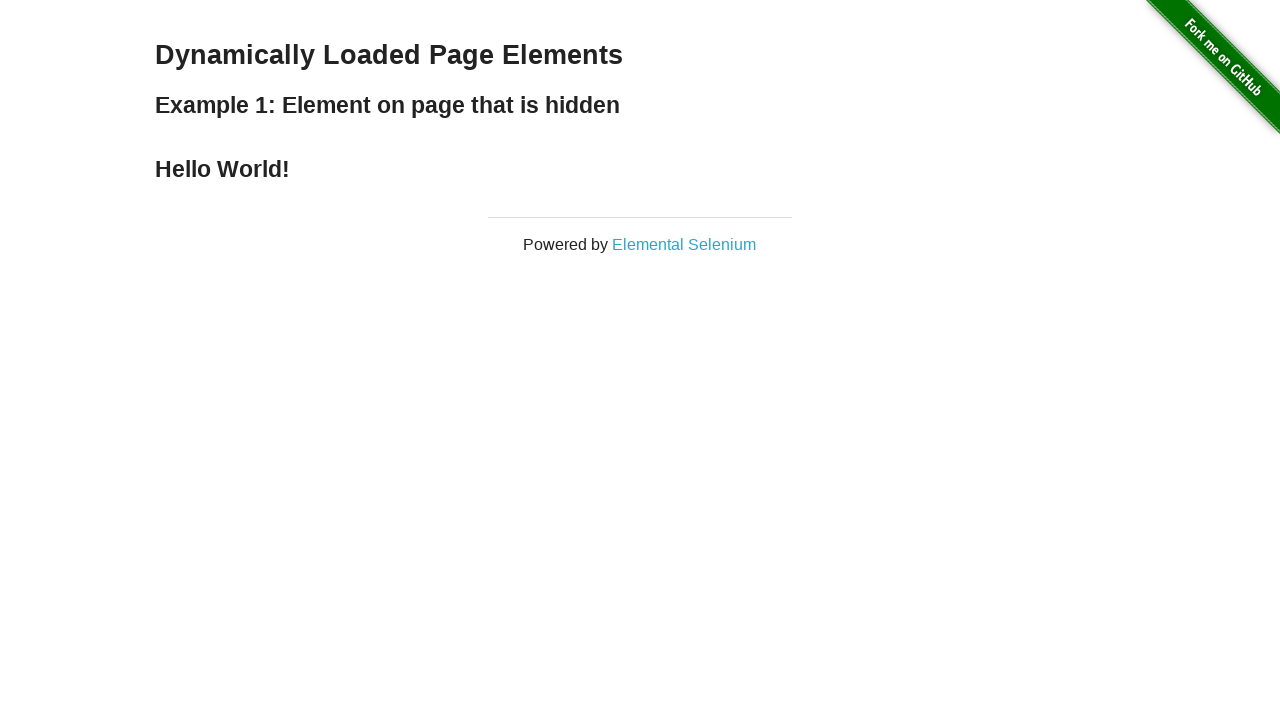

Retrieved the loaded content text
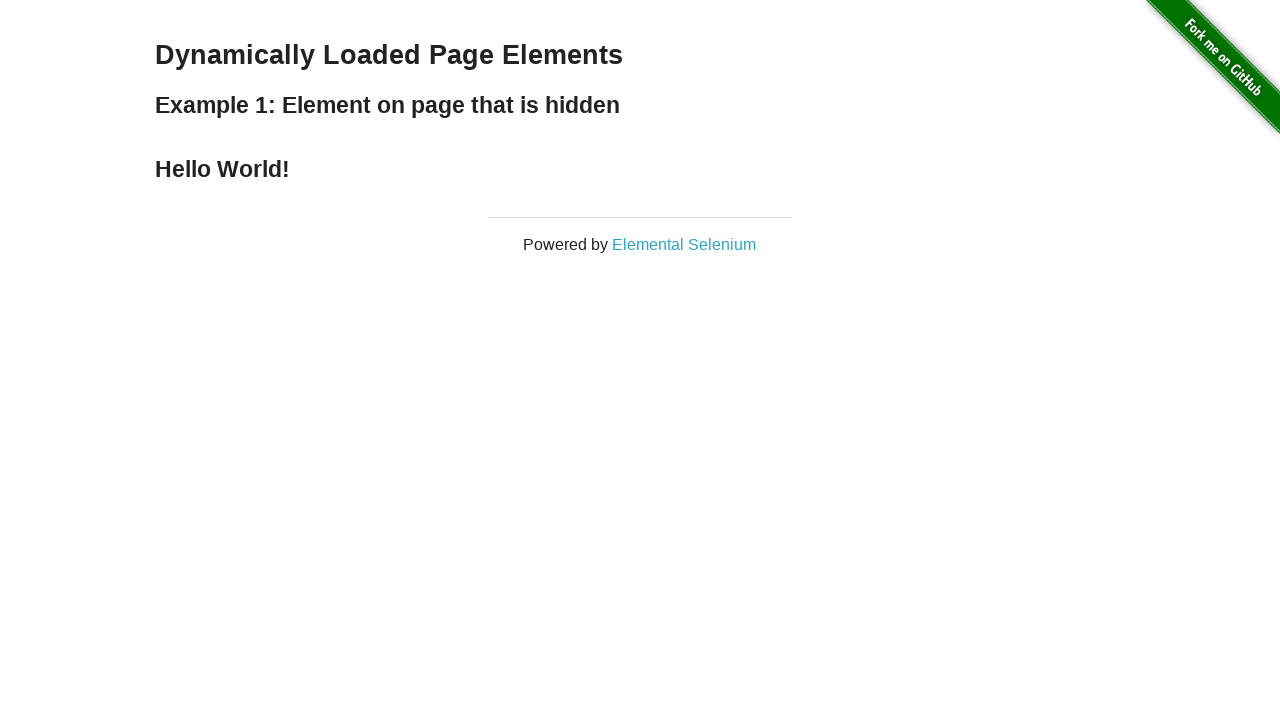

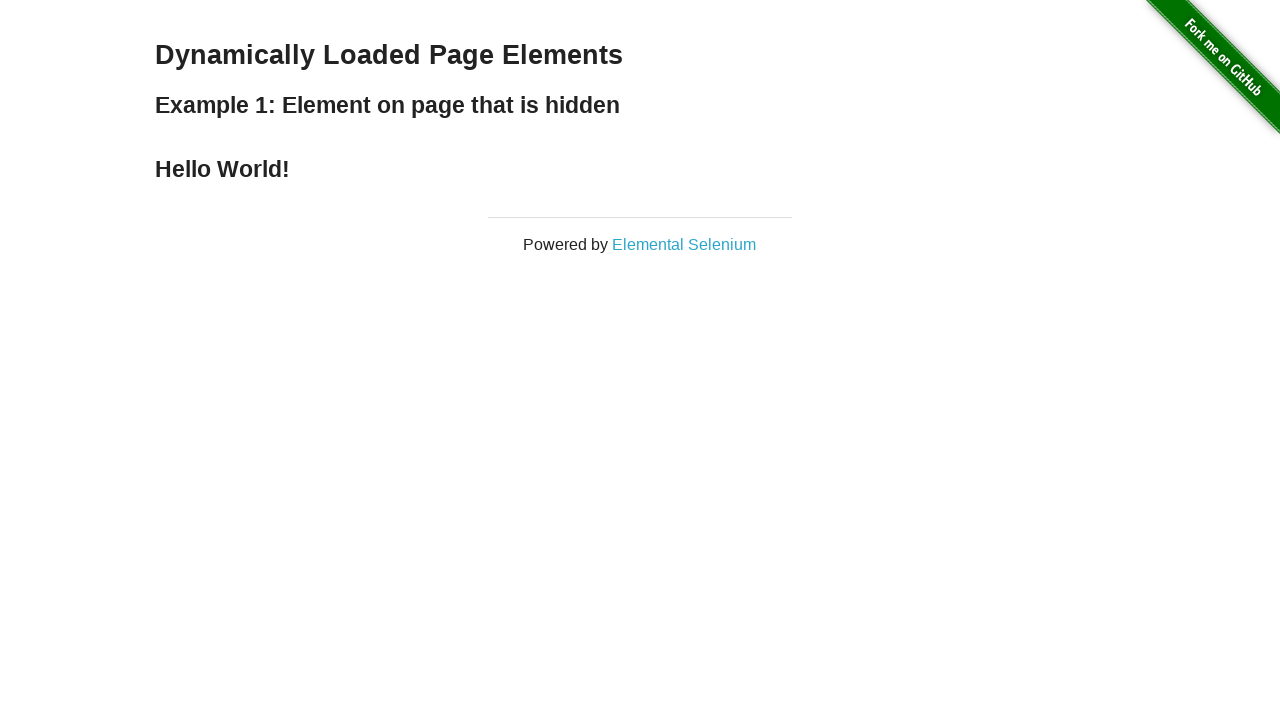